Tests double-click functionality on elements within an iframe on the jQuery API documentation page

Starting URL: http://api.jquery.com/dblclick/

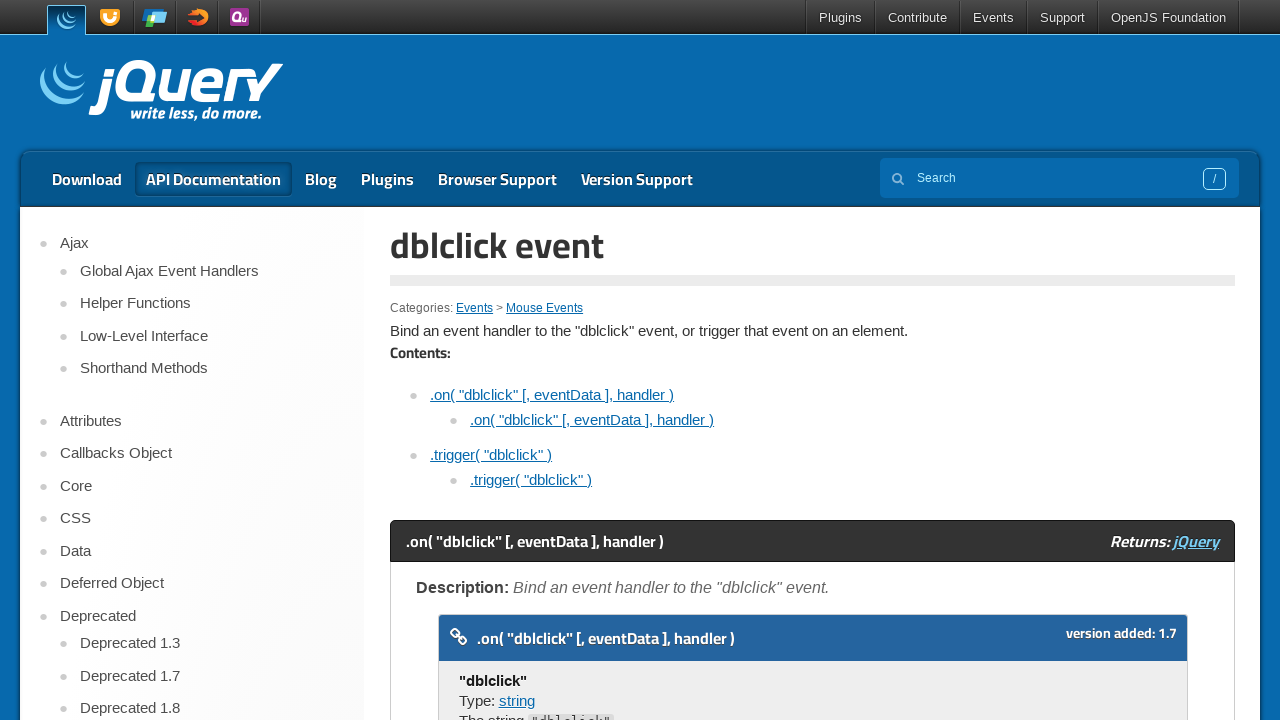

Navigated to jQuery dblclick API documentation page
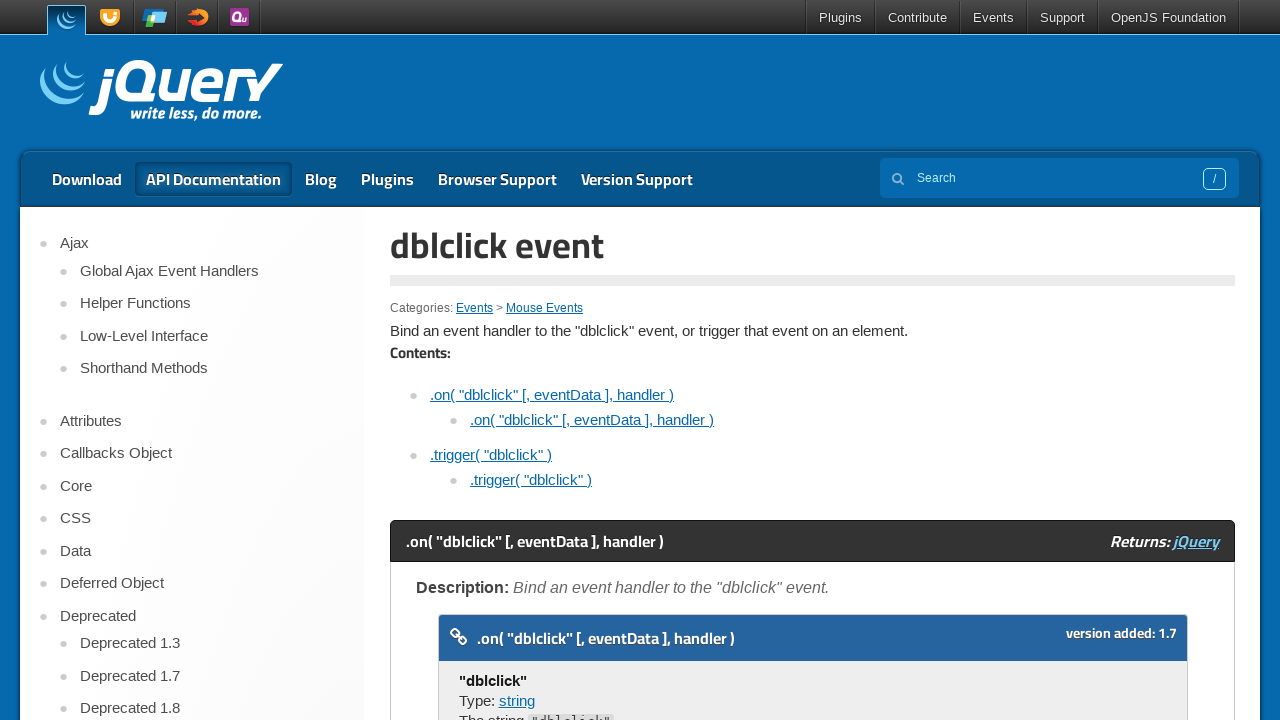

Located the first iframe on the page
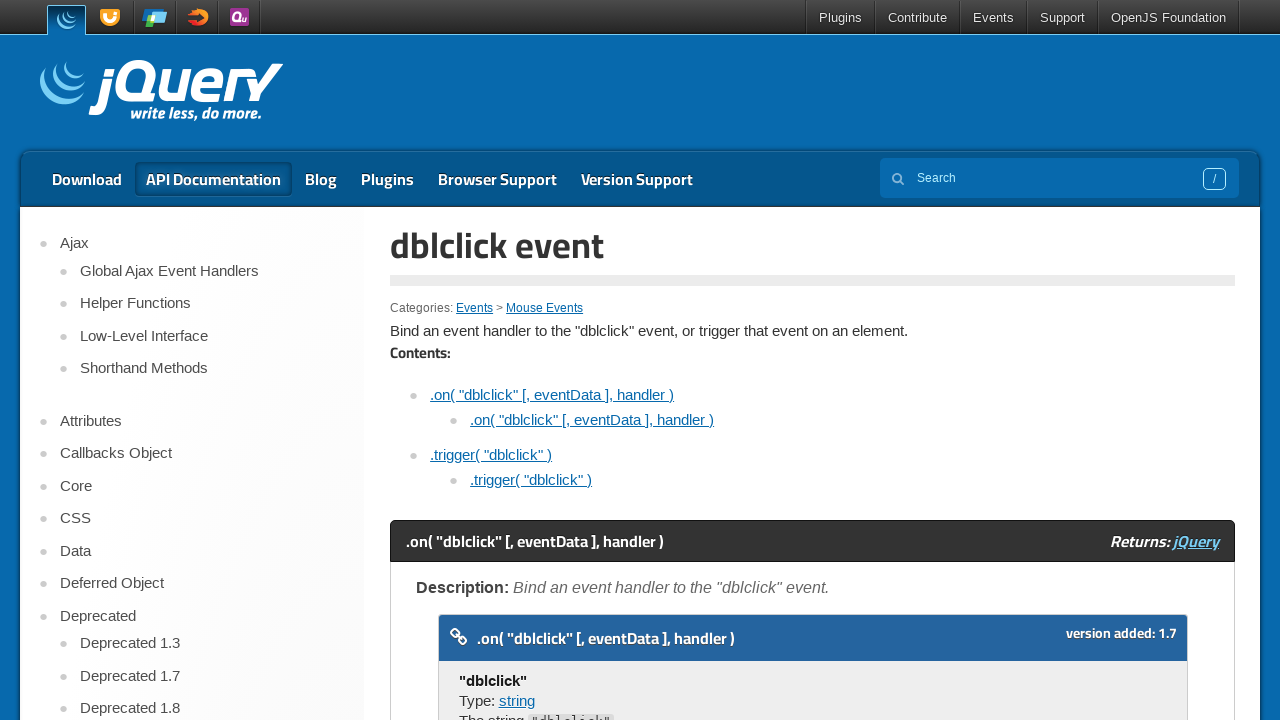

Located the first element to double-click
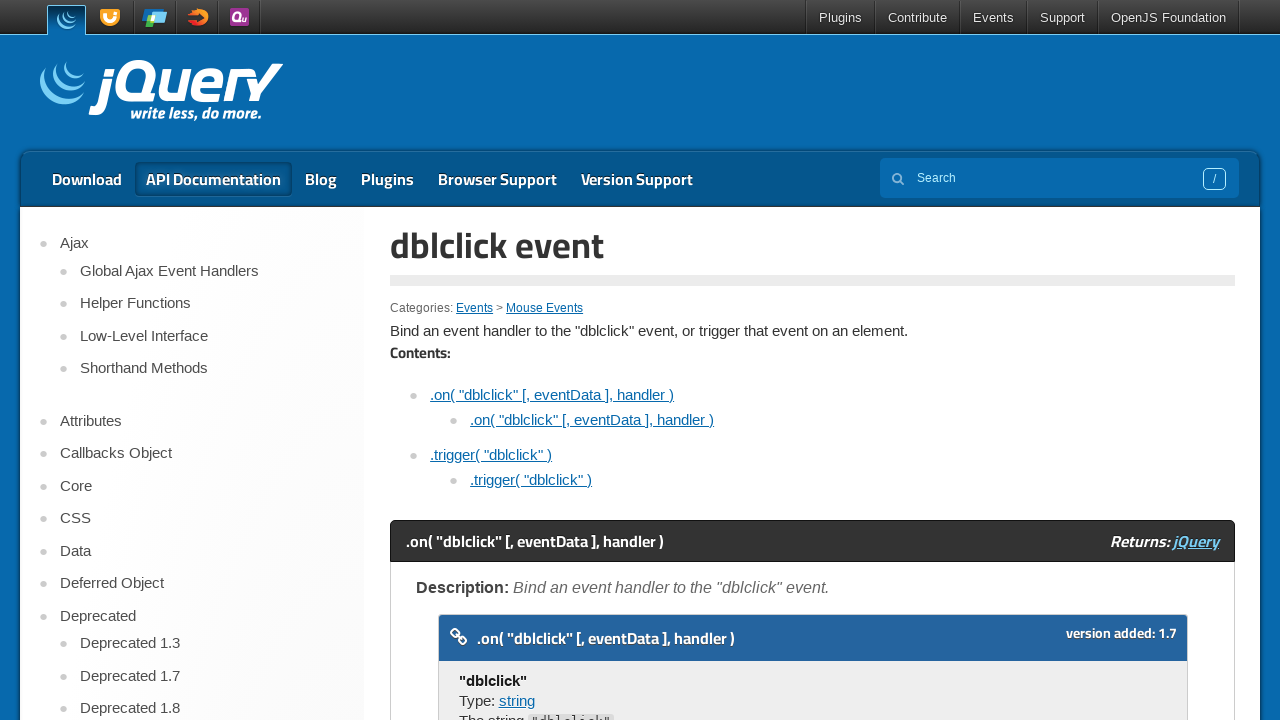

Double-clicked the first element at (478, 360) on iframe >> nth=0 >> internal:control=enter-frame >> xpath=//span[text()='Double c
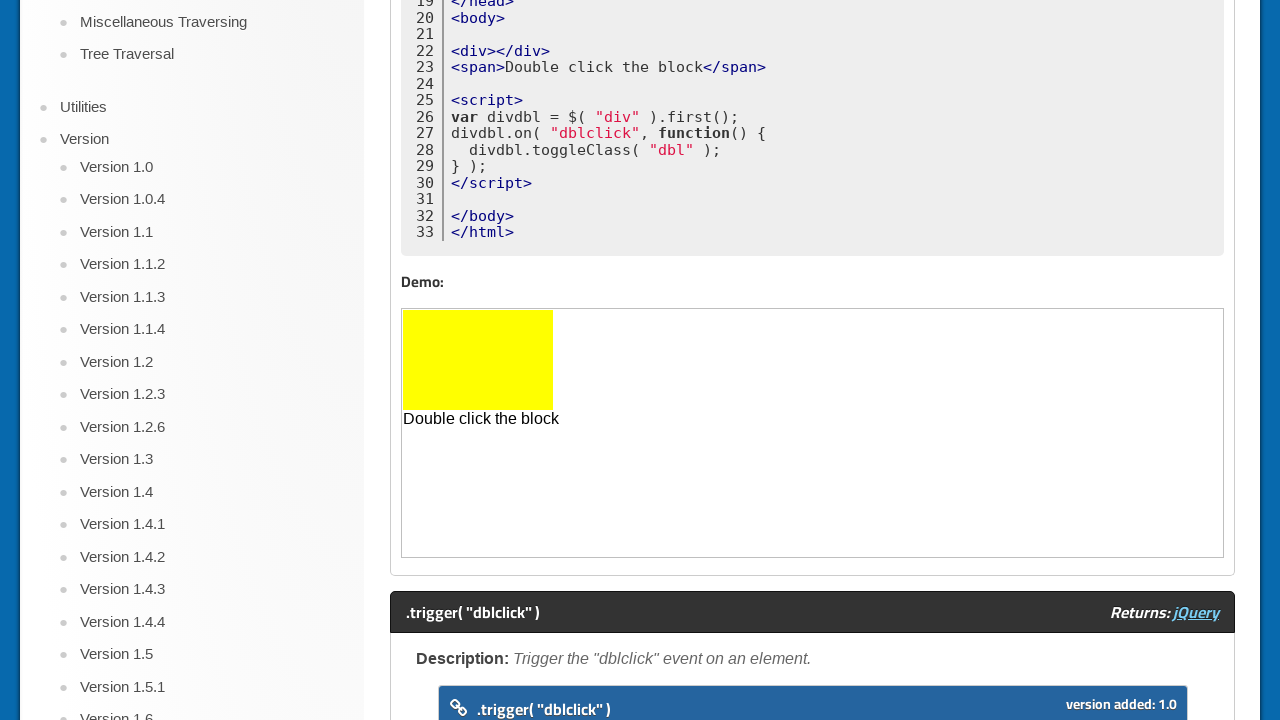

Waited 1000ms for double-click action to take effect
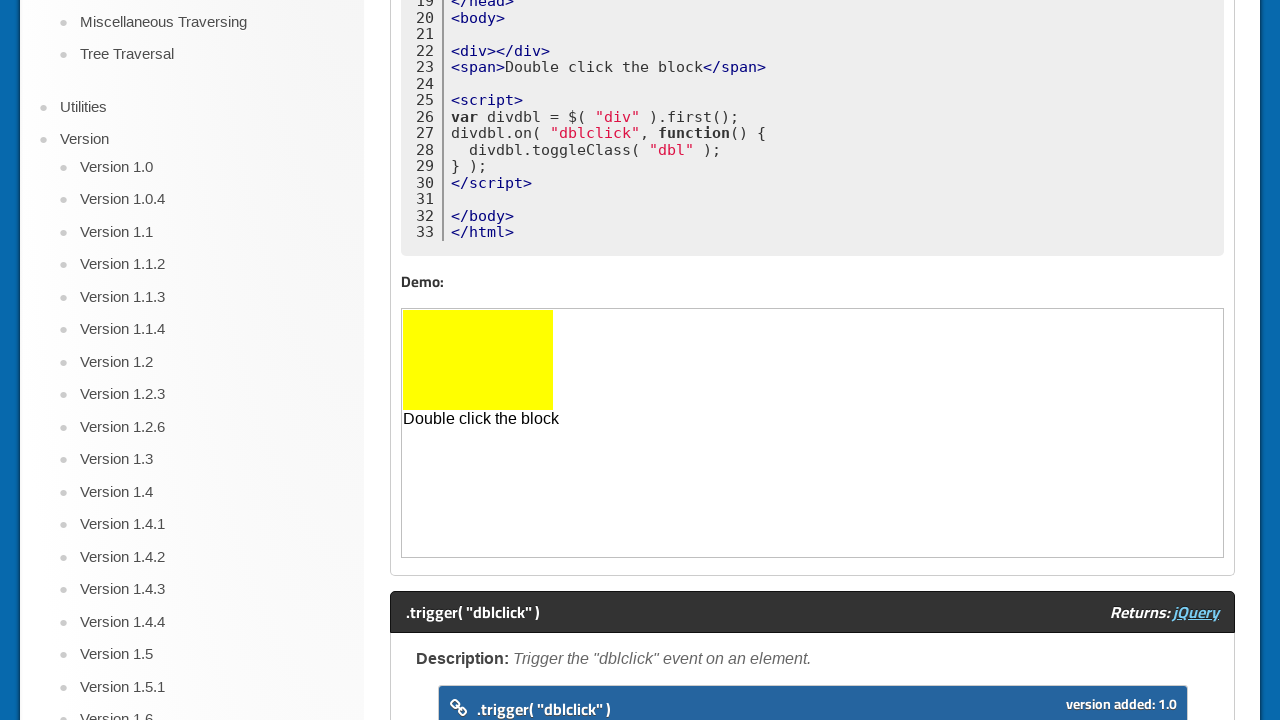

Located the second element with class 'dbl' to double-click
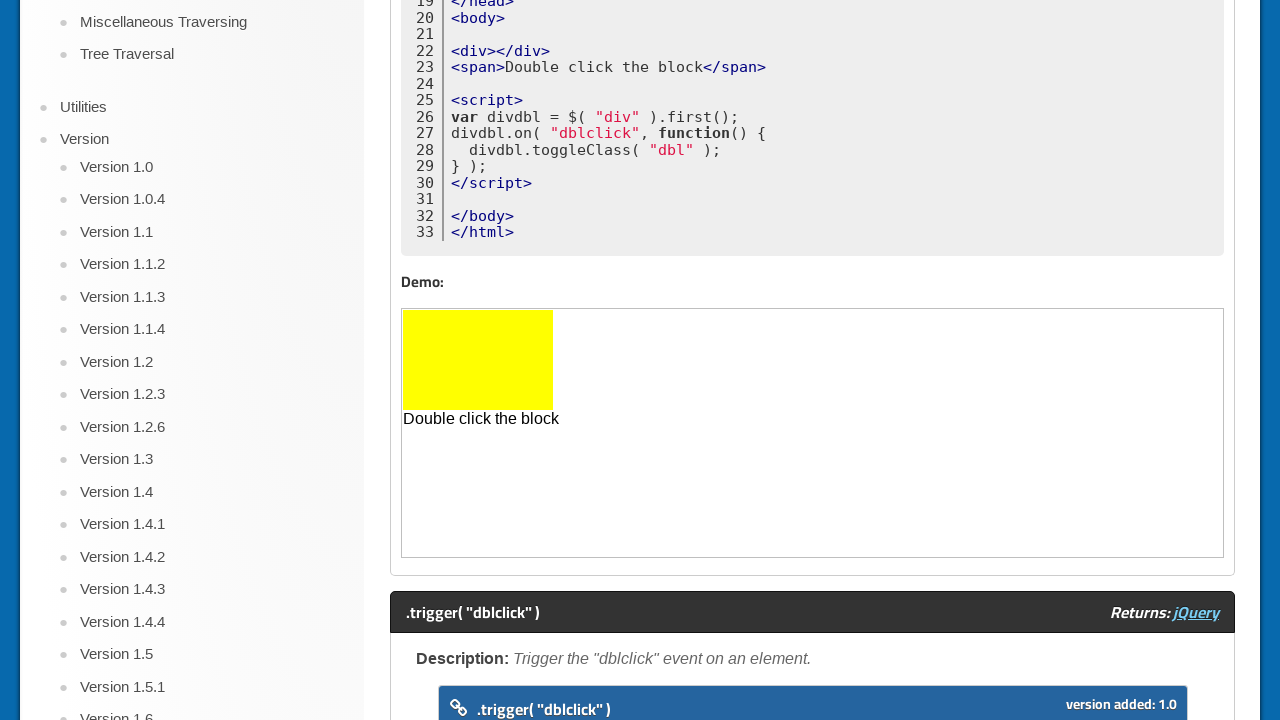

Double-clicked the second element with class 'dbl' at (478, 360) on iframe >> nth=0 >> internal:control=enter-frame >> div.dbl
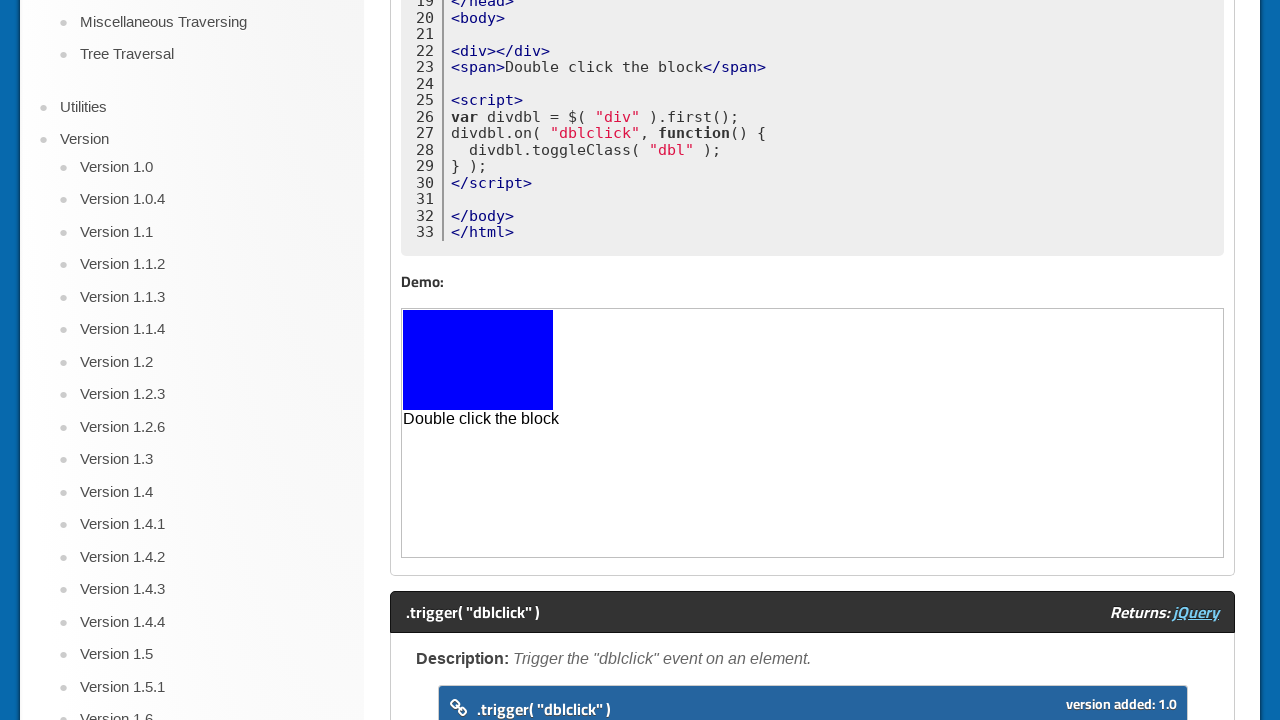

Waited 1000ms for second double-click action to complete
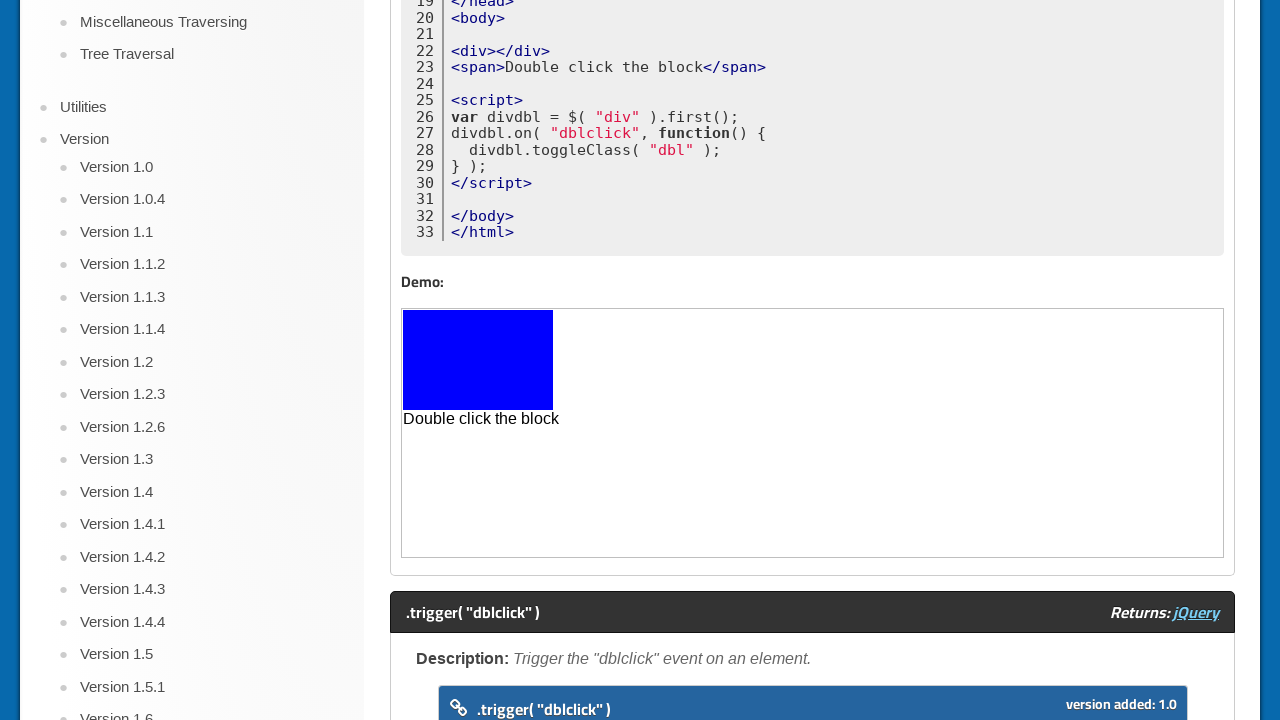

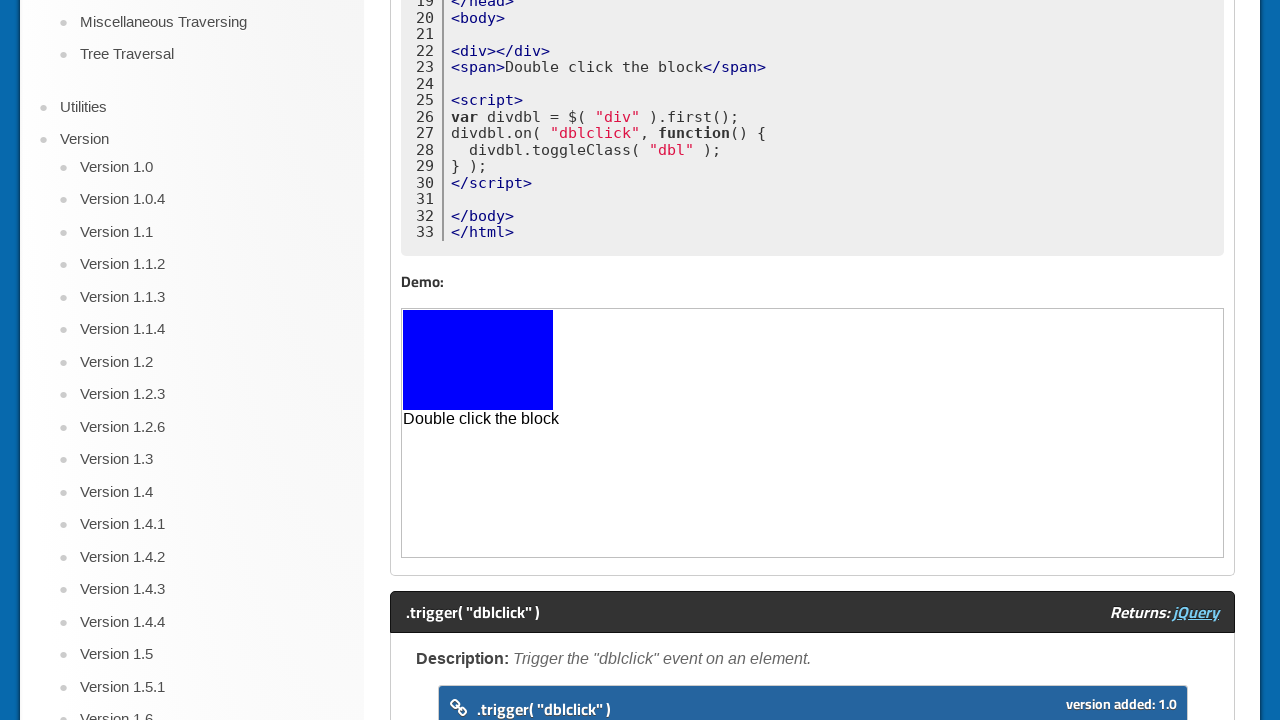